Tests a registration form by filling in first name, last name, and email fields, then submitting the form and verifying the success message is displayed.

Starting URL: http://suninjuly.github.io/registration1.html

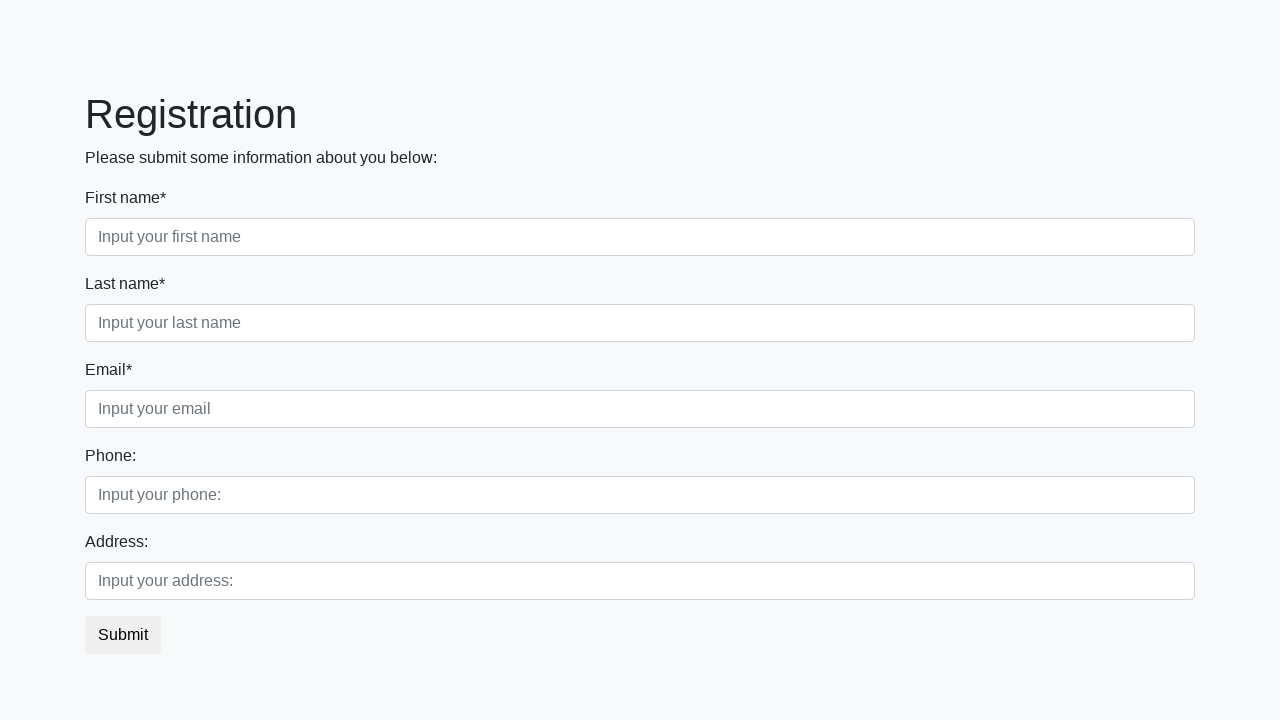

Filled first name field with 'Ivan' on .first
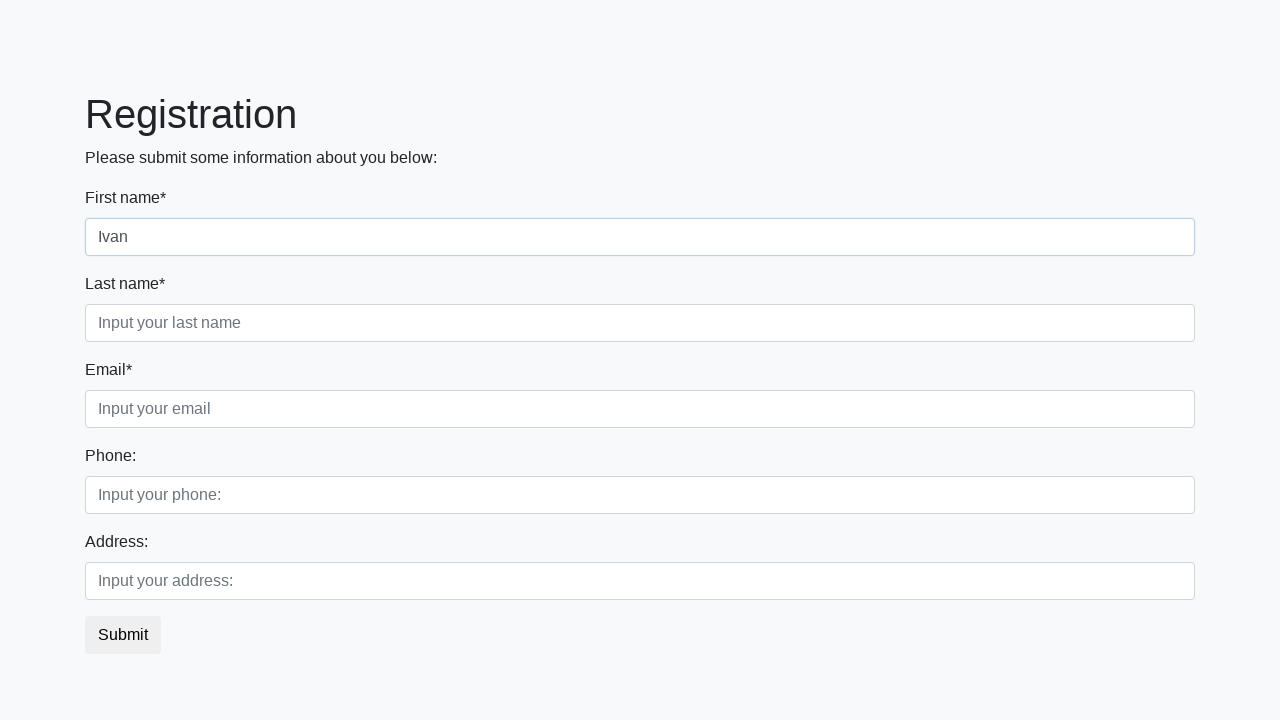

Filled last name field with 'Petrov' on .second
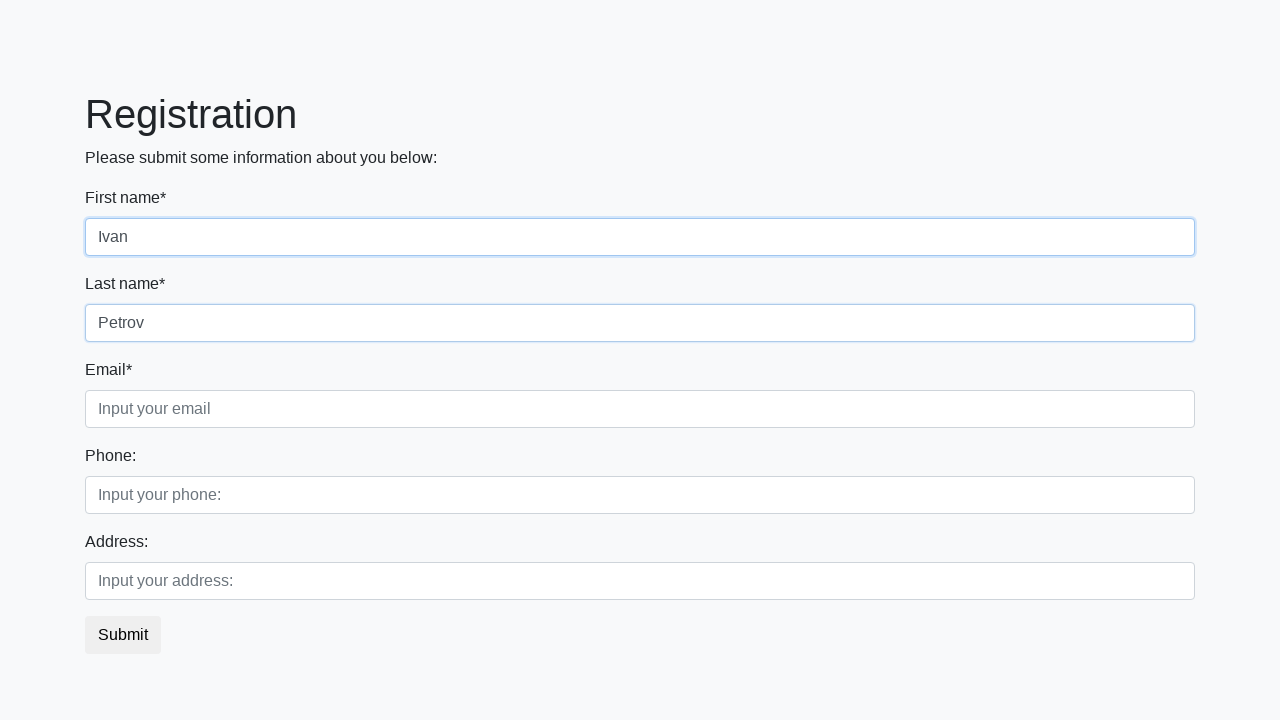

Filled email field with 'petvan' on .third
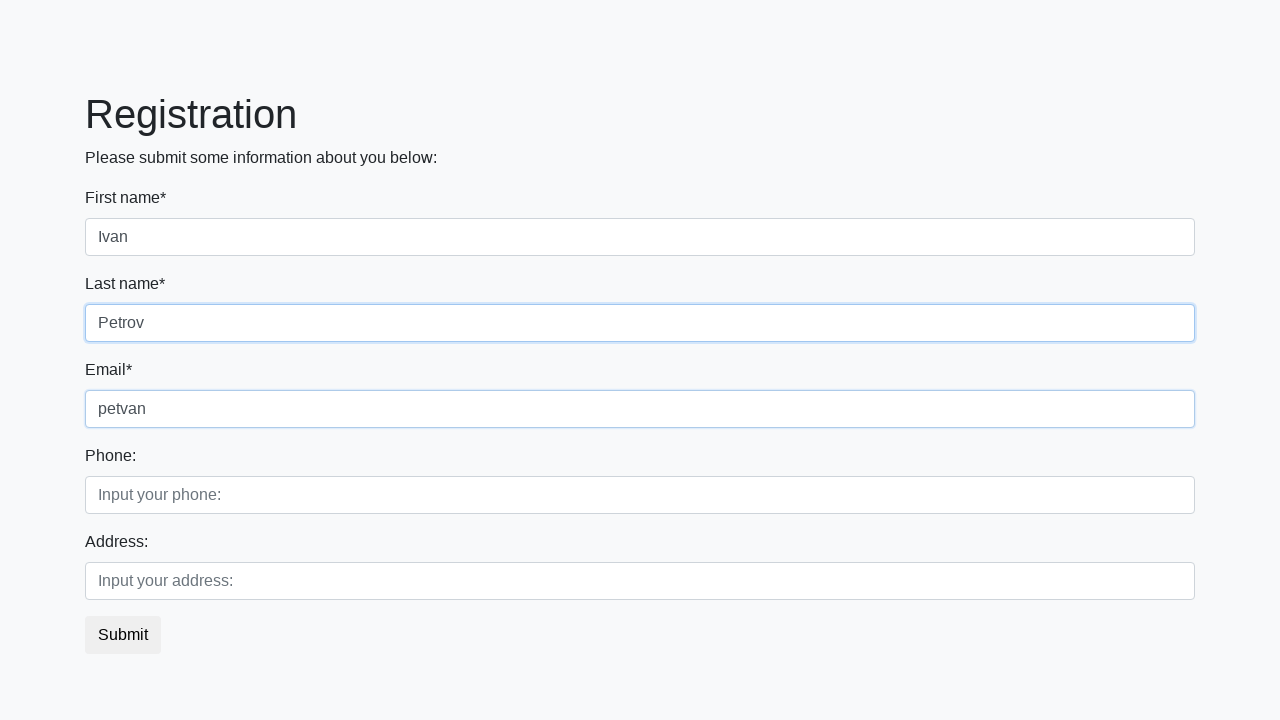

Clicked submit button at (123, 635) on button.btn
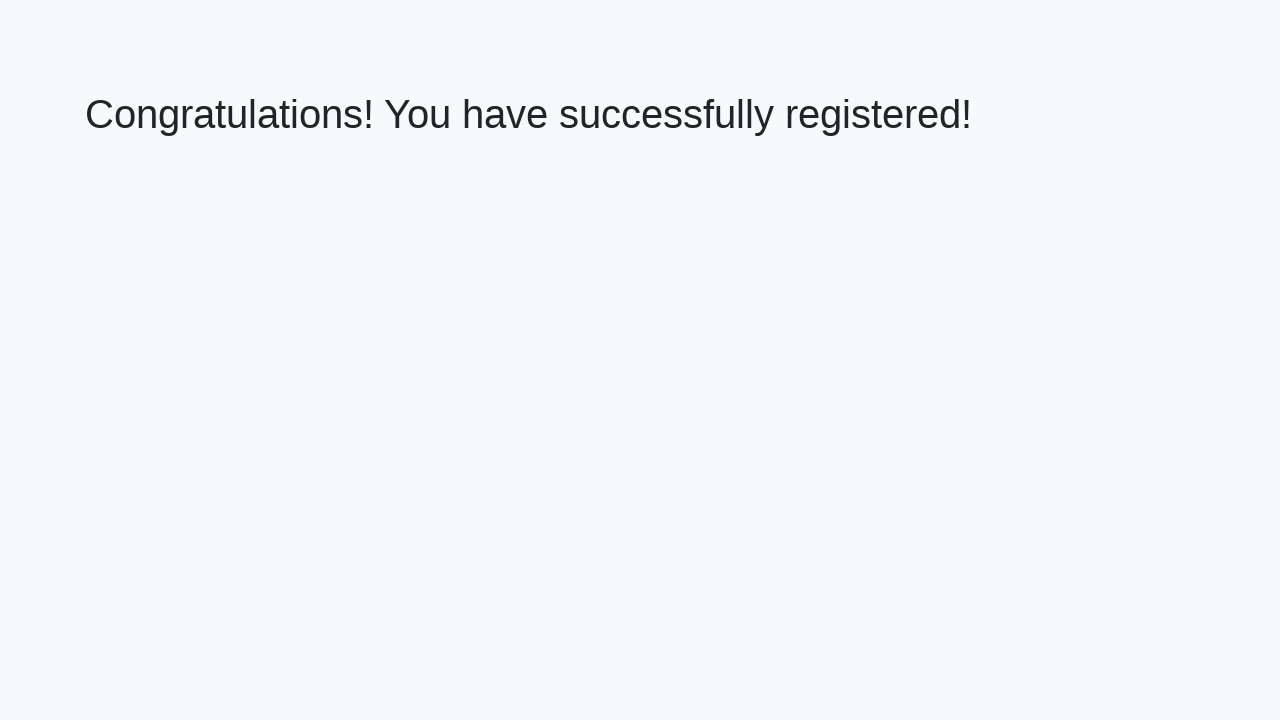

Success message heading appeared
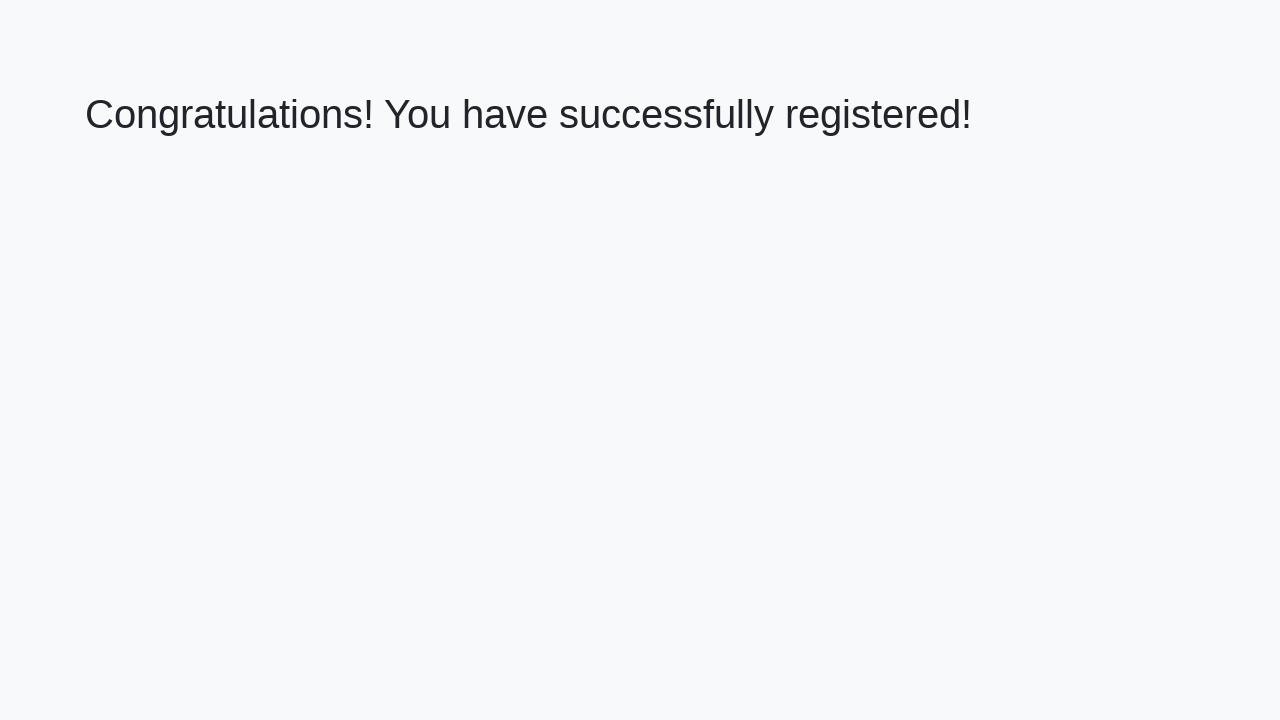

Retrieved success message text
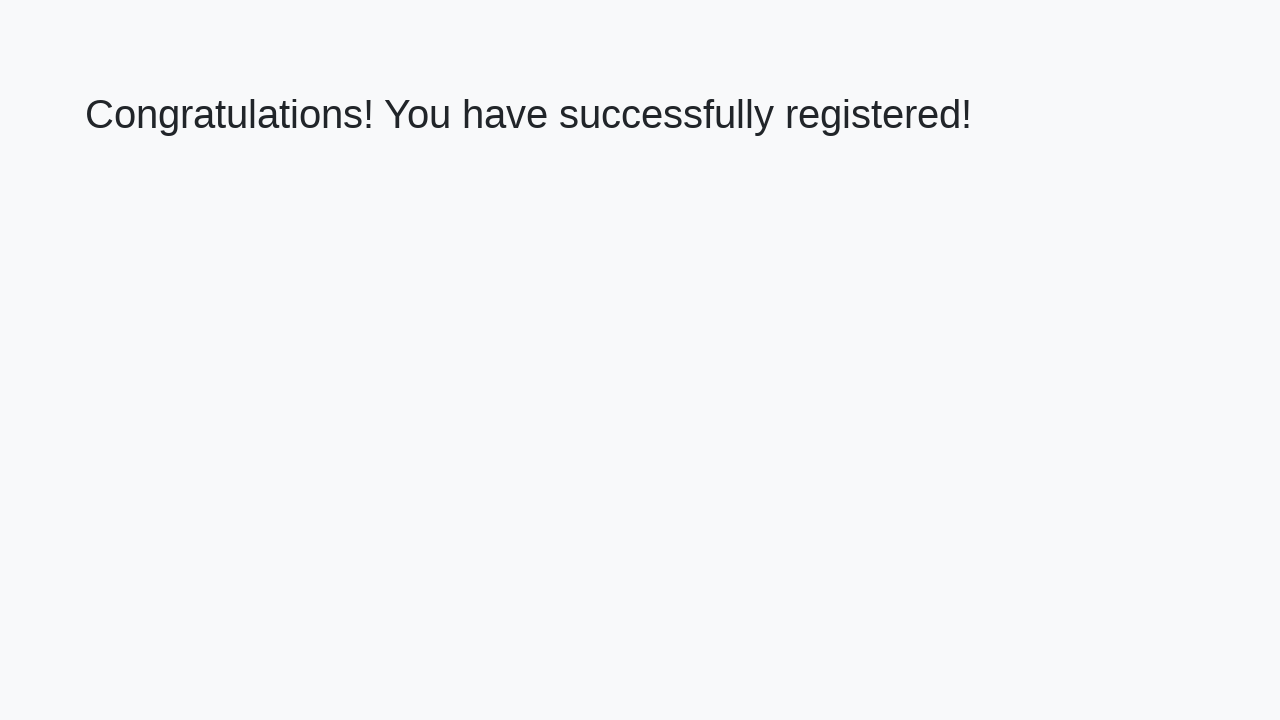

Verified success message matches expected text
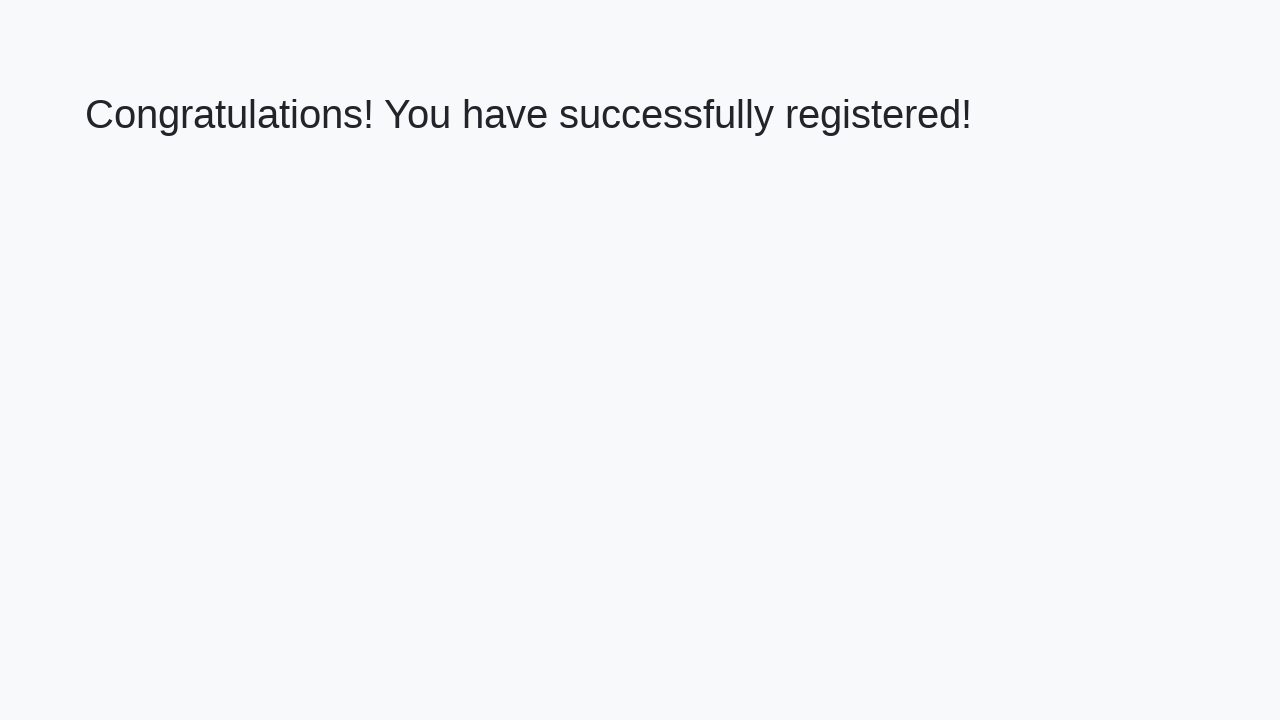

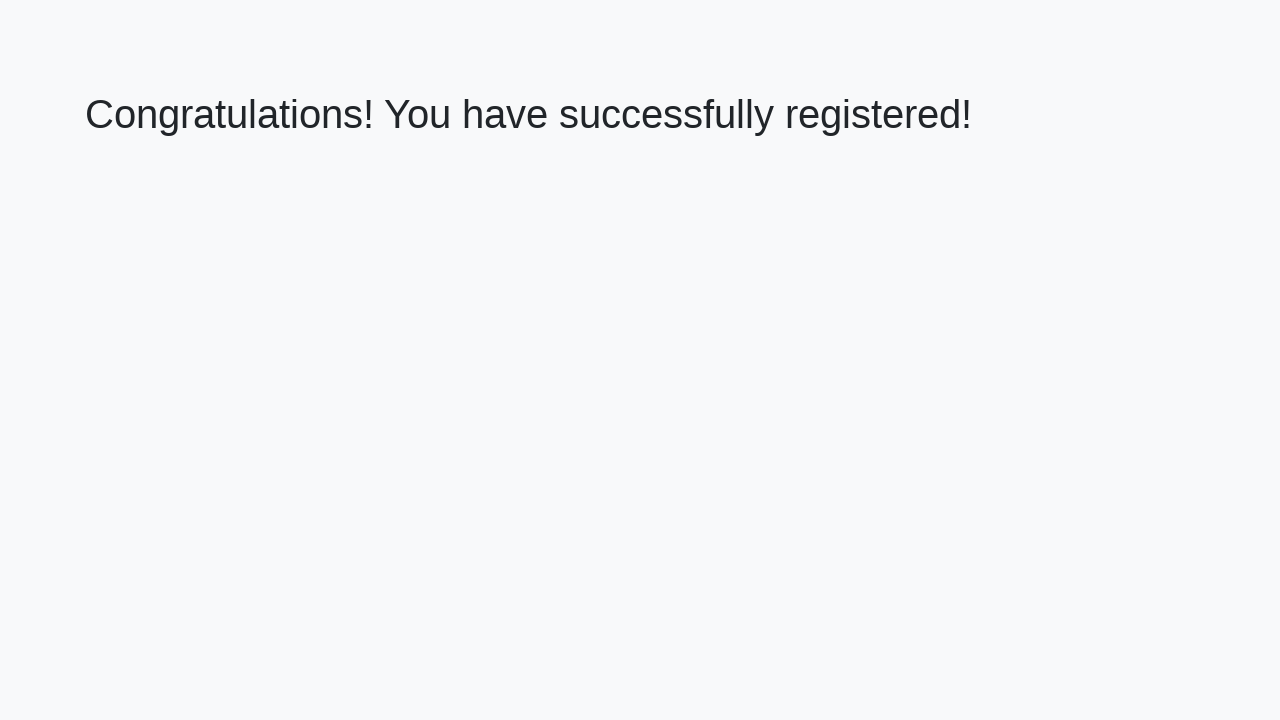